Tests an e-commerce vegetable shopping site by searching for products containing 'ca', verifying product counts, adding items to cart including the third product and Cashews, and verifying the brand logo text.

Starting URL: https://rahulshettyacademy.com/seleniumPractise/#/

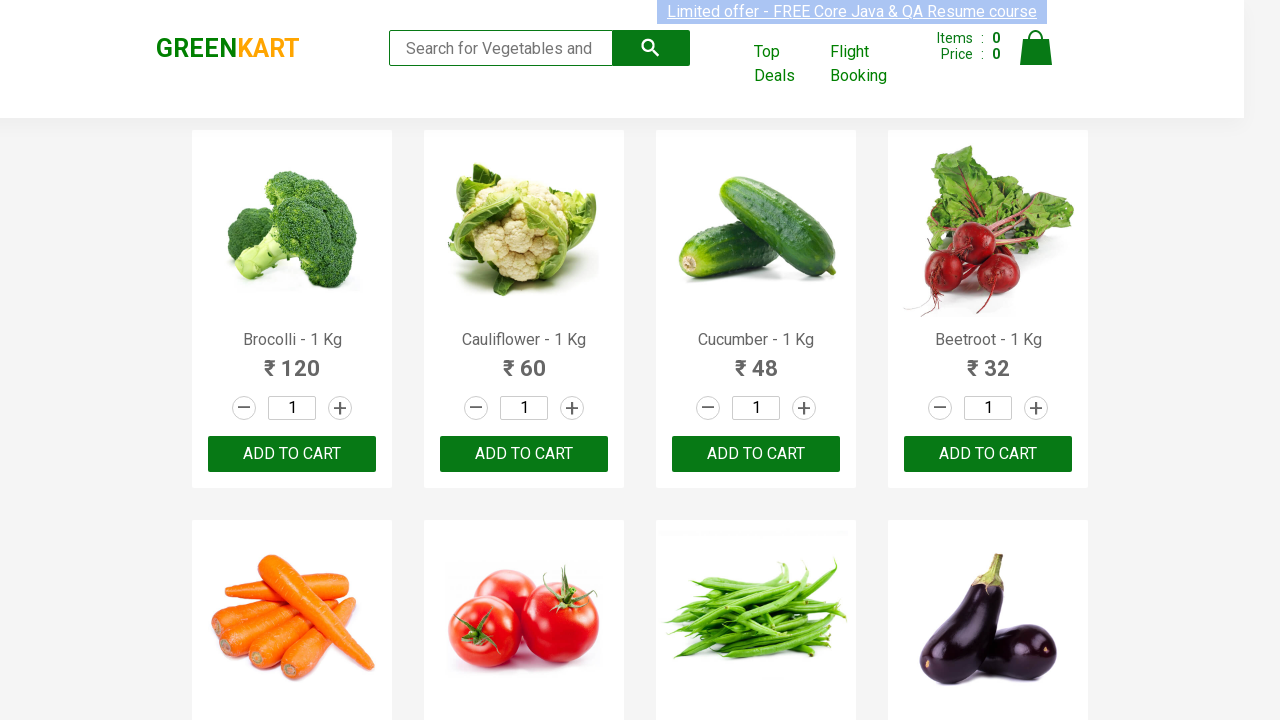

Filled search box with 'ca' to filter products on .search-keyword
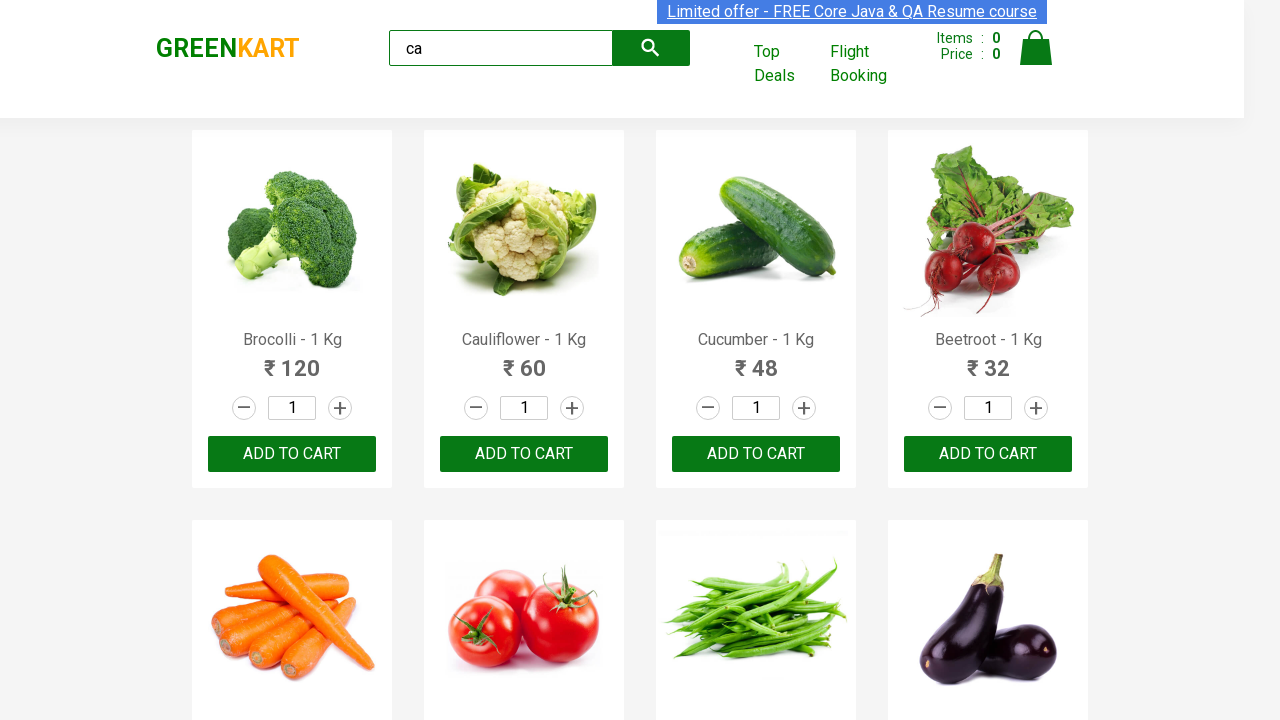

Waited 2 seconds for products to load
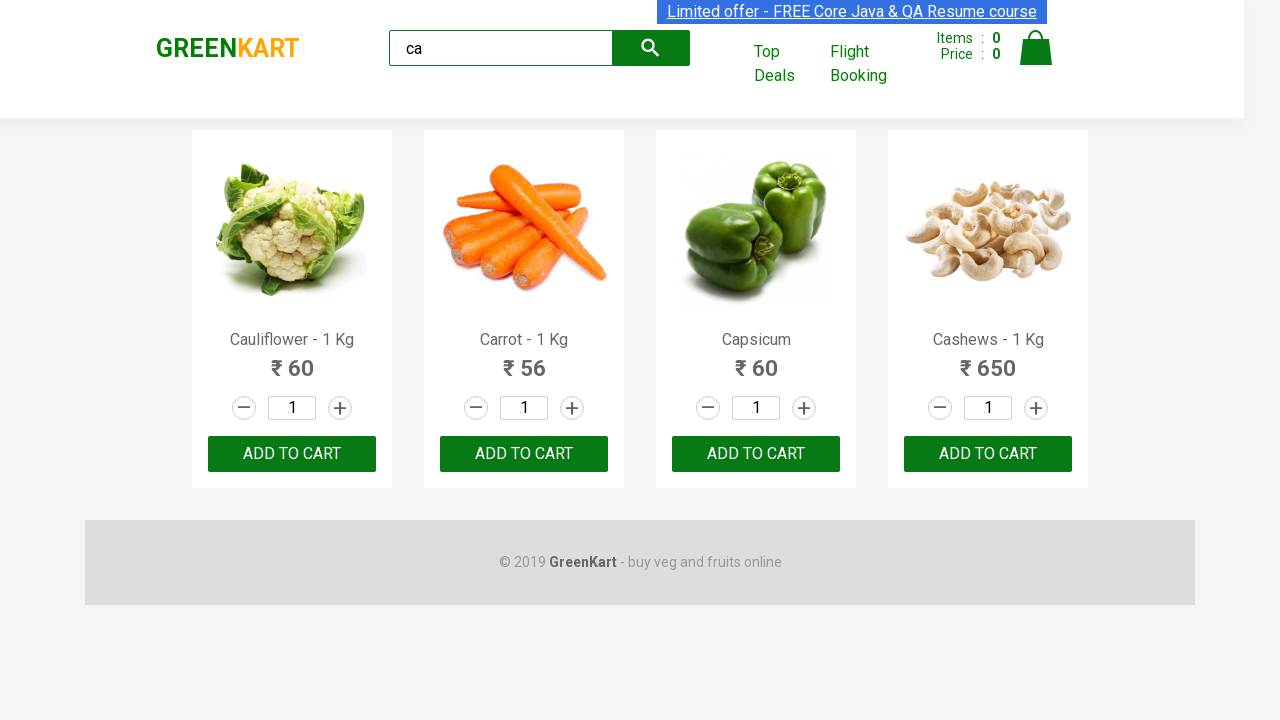

Product elements became visible
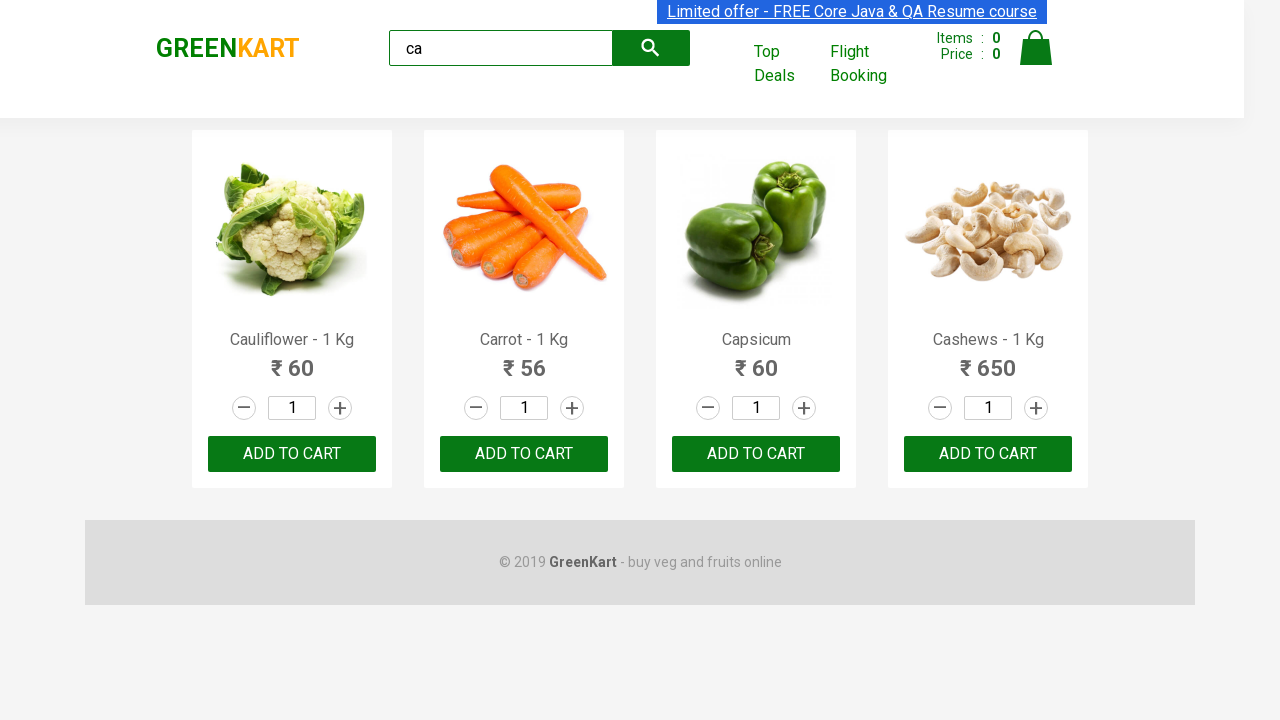

Clicked button on the third product at (756, 454) on :nth-child(3) > .product-action > button
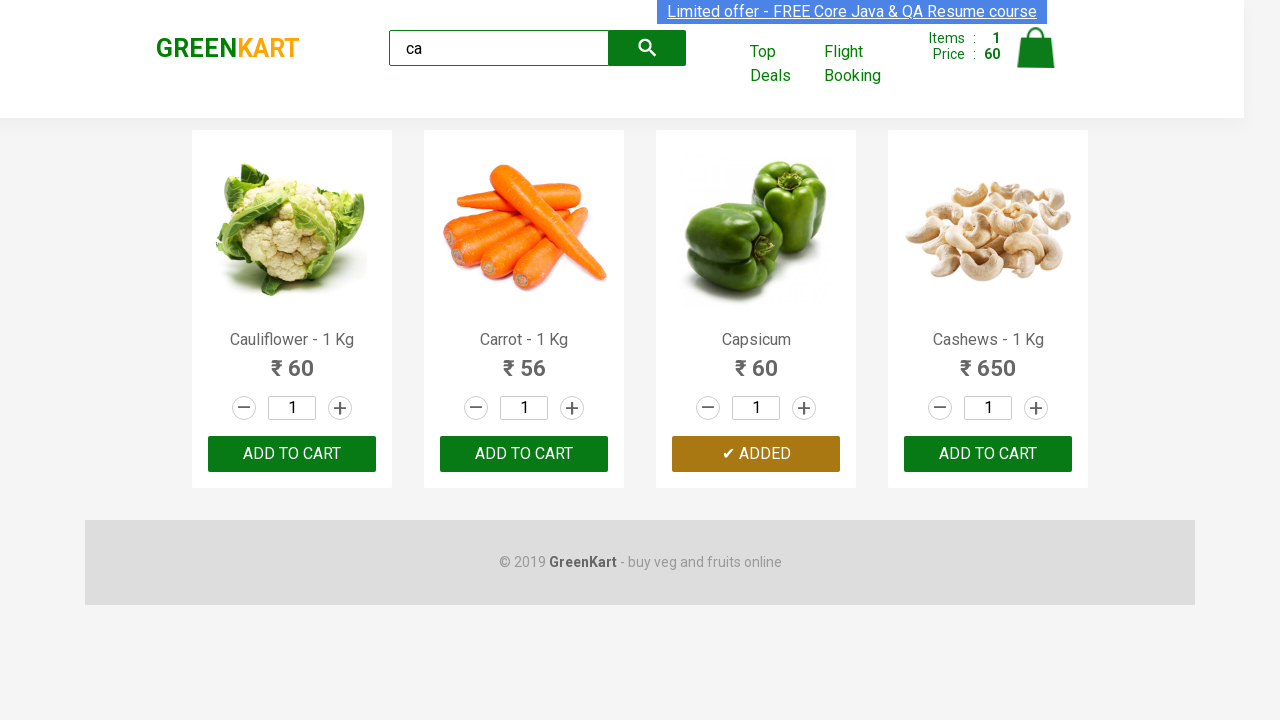

Clicked 'ADD TO CART' button on the third product at (756, 454) on .products .product >> nth=2 >> button:has-text('ADD TO CART')
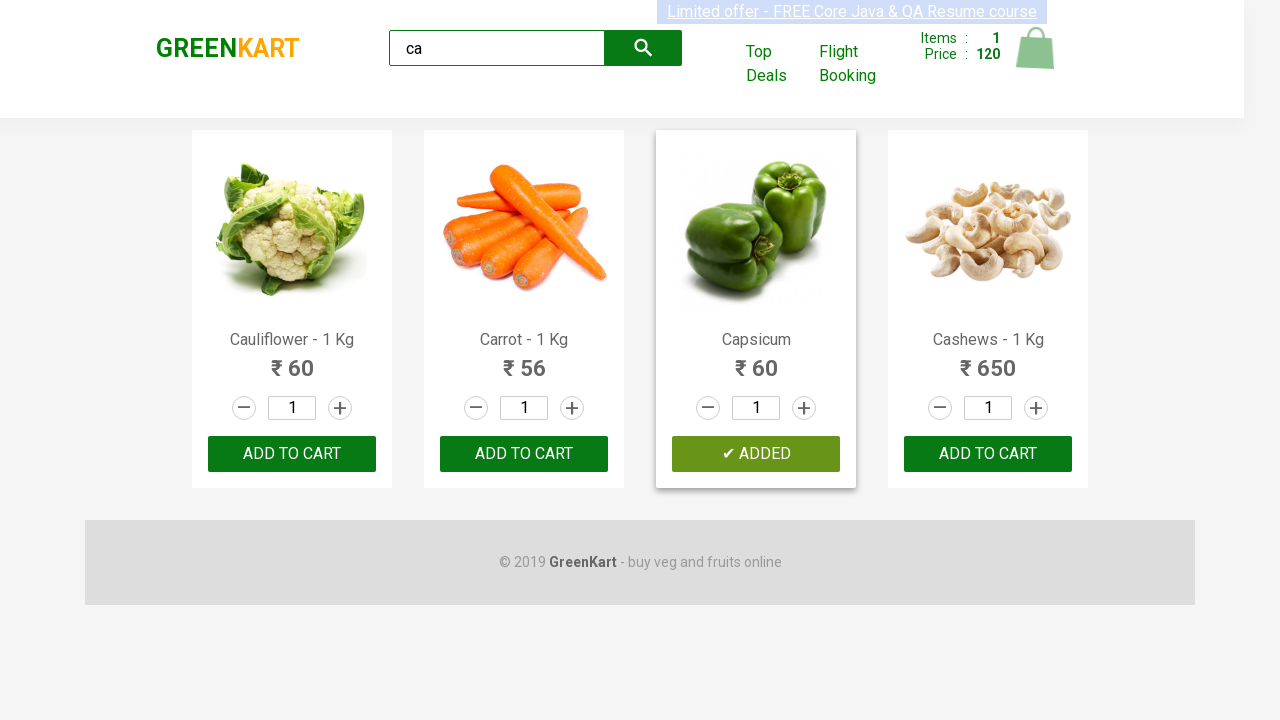

Retrieved count of products: 4
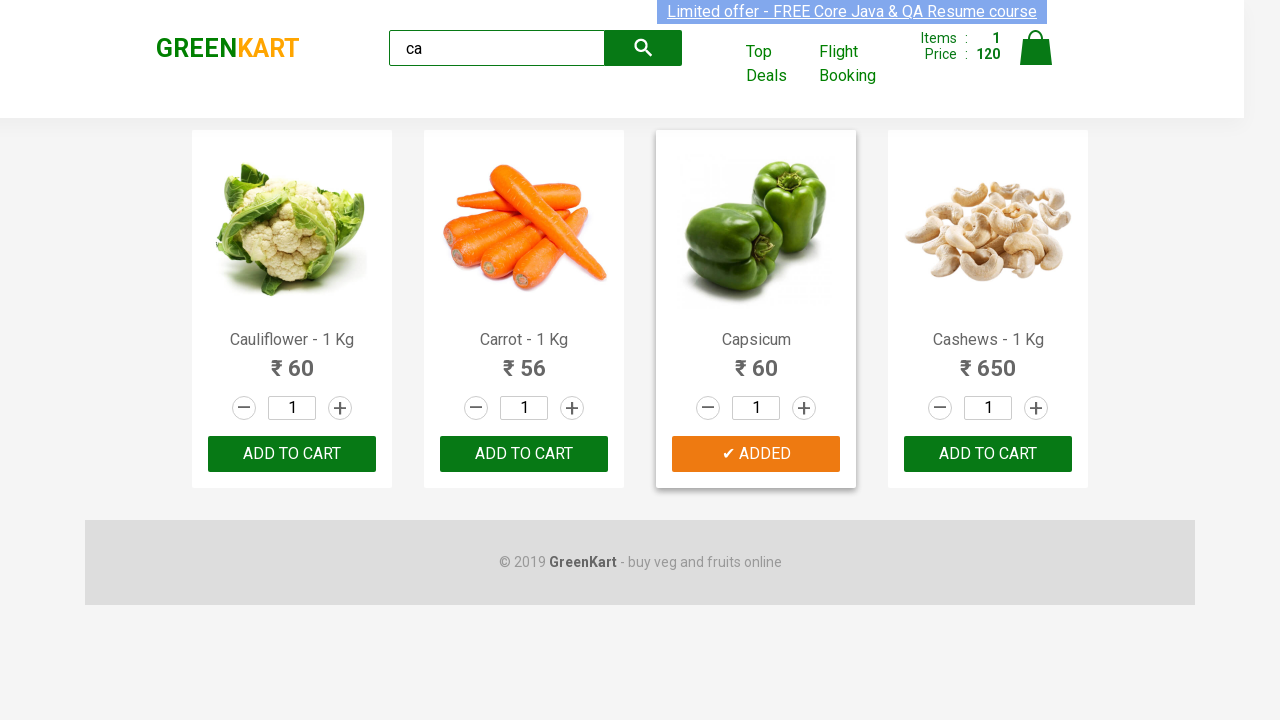

Found and clicked 'ADD TO CART' for Cashews product at (988, 454) on .products .product >> nth=3 >> button
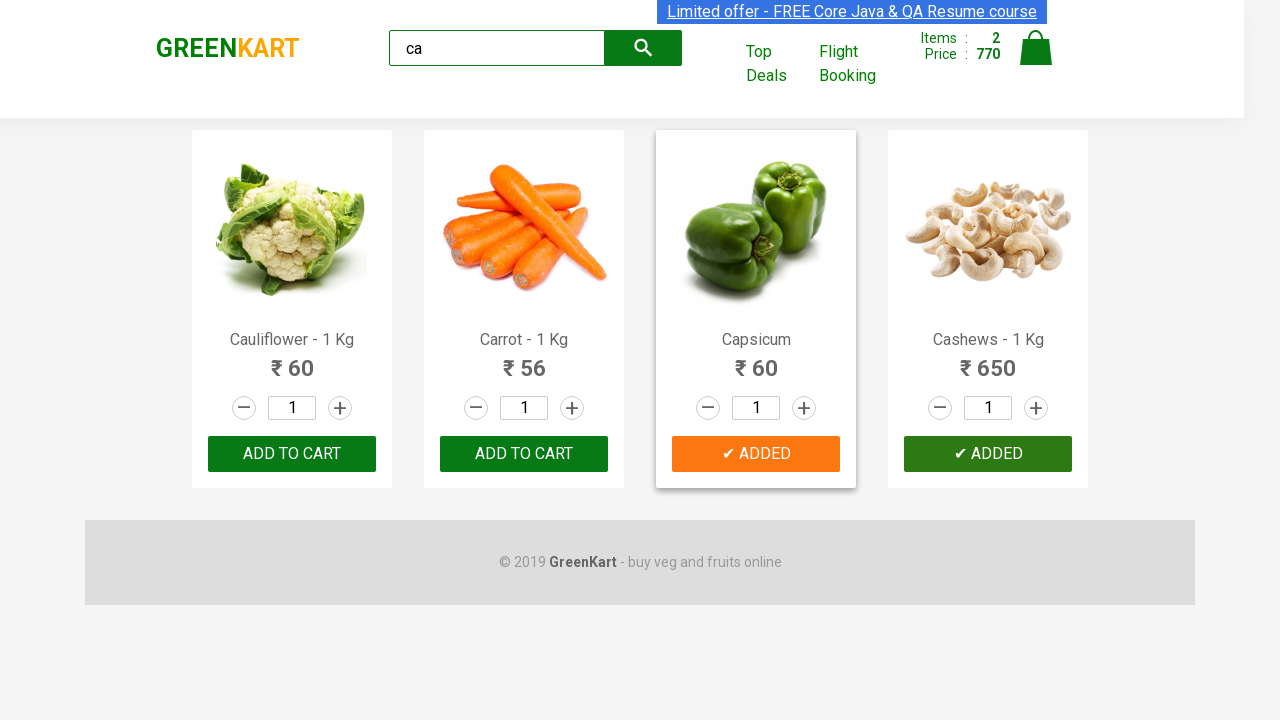

Brand logo element loaded
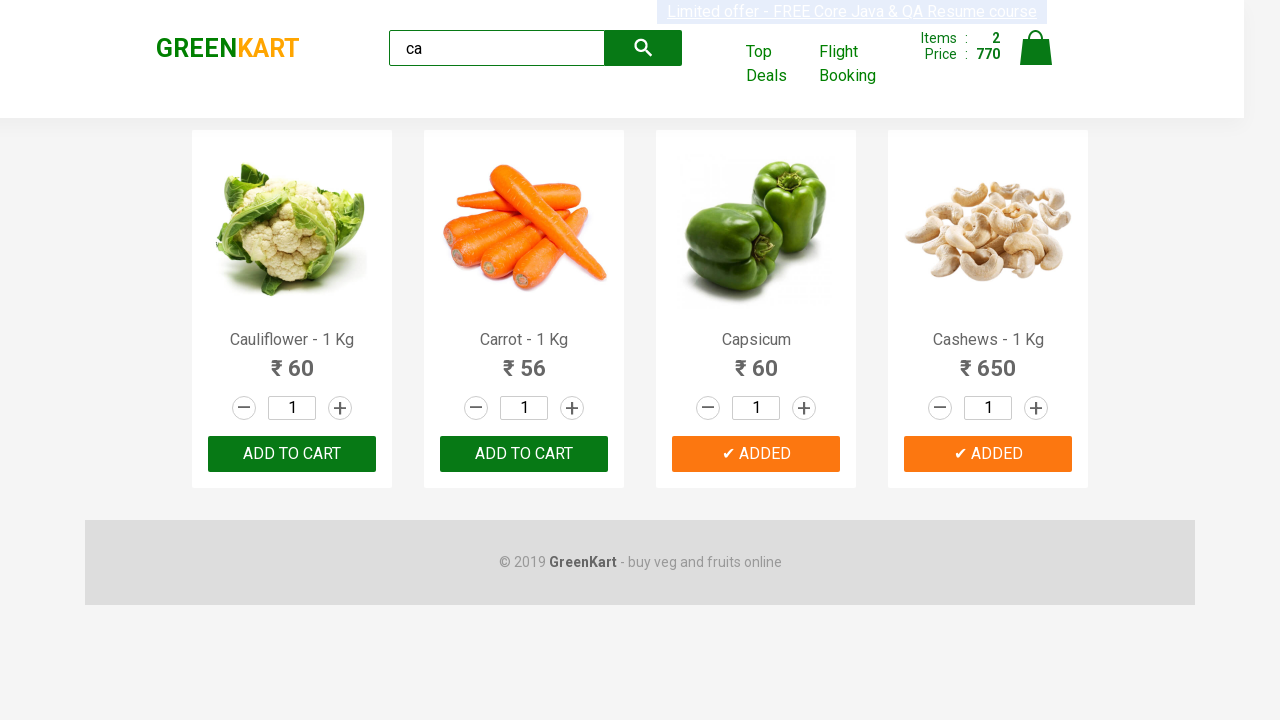

Retrieved brand logo text: 'GREENKART'
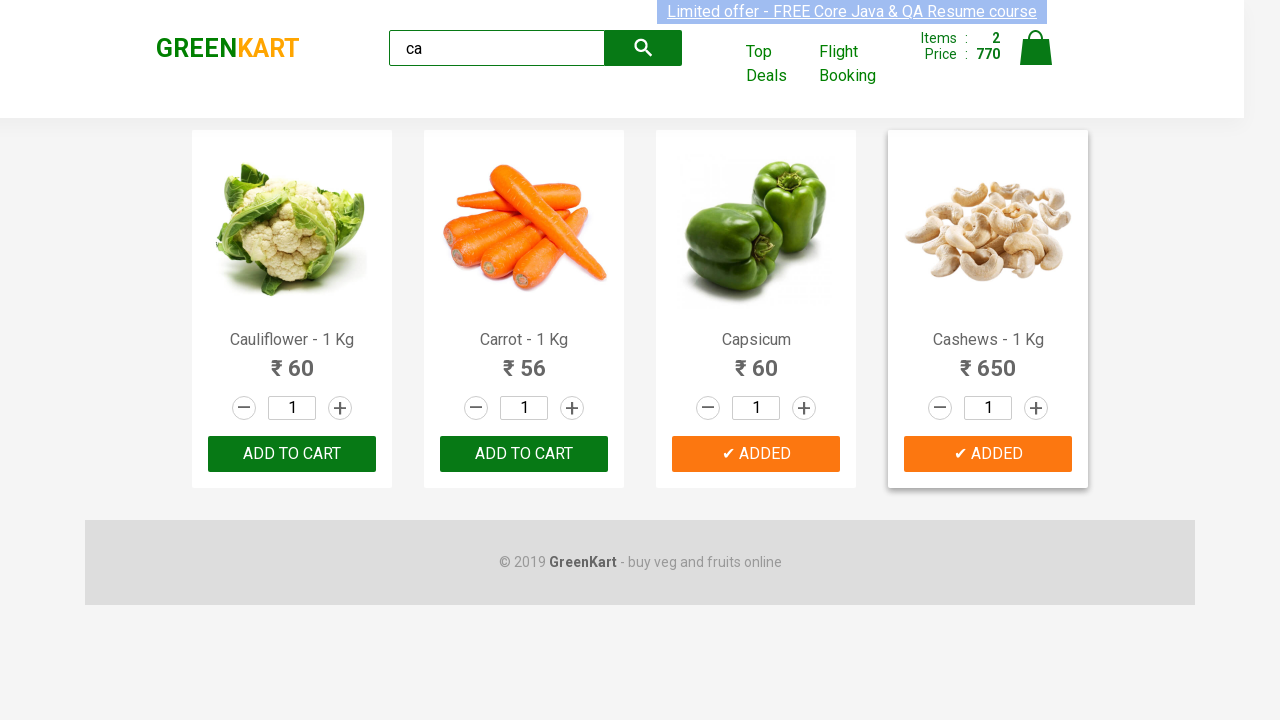

Verified brand logo text is 'GREENKART'
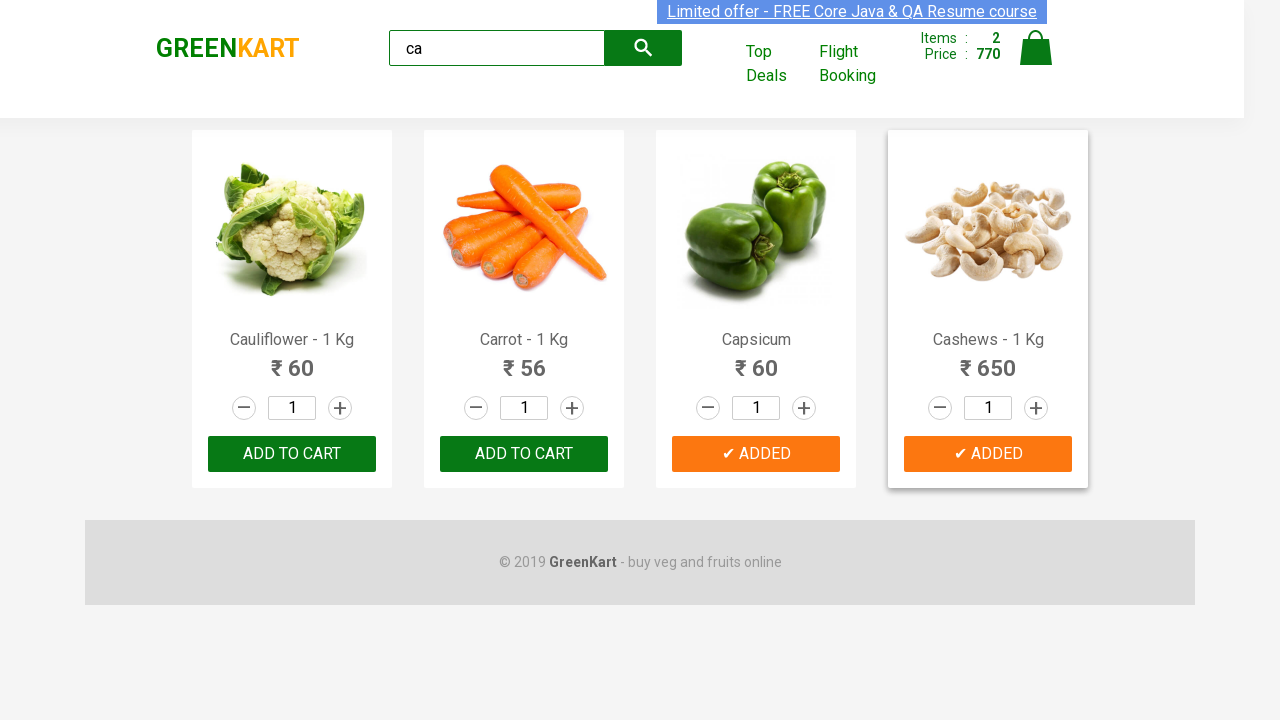

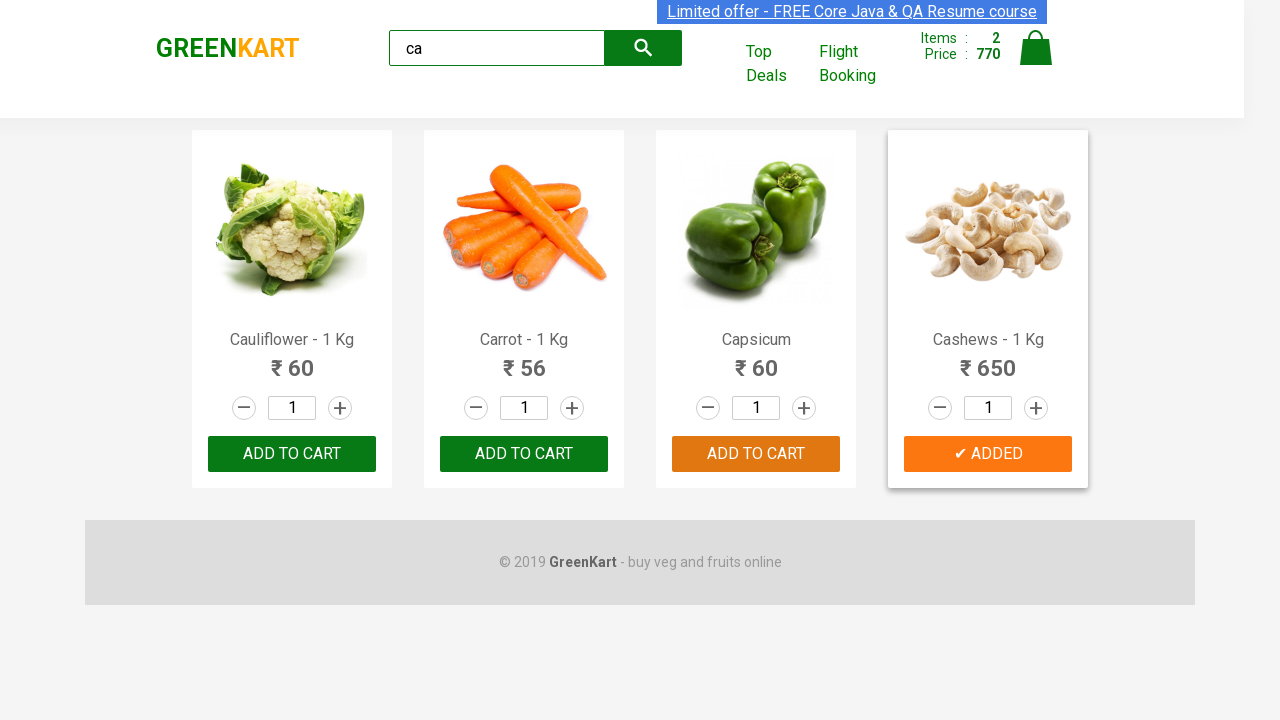